Tests promo code validation by adding an ebook to cart, entering an invalid promo code, and verifying the "Invalid promo code" error message is displayed.

Starting URL: https://shopdemo.e-junkie.com/

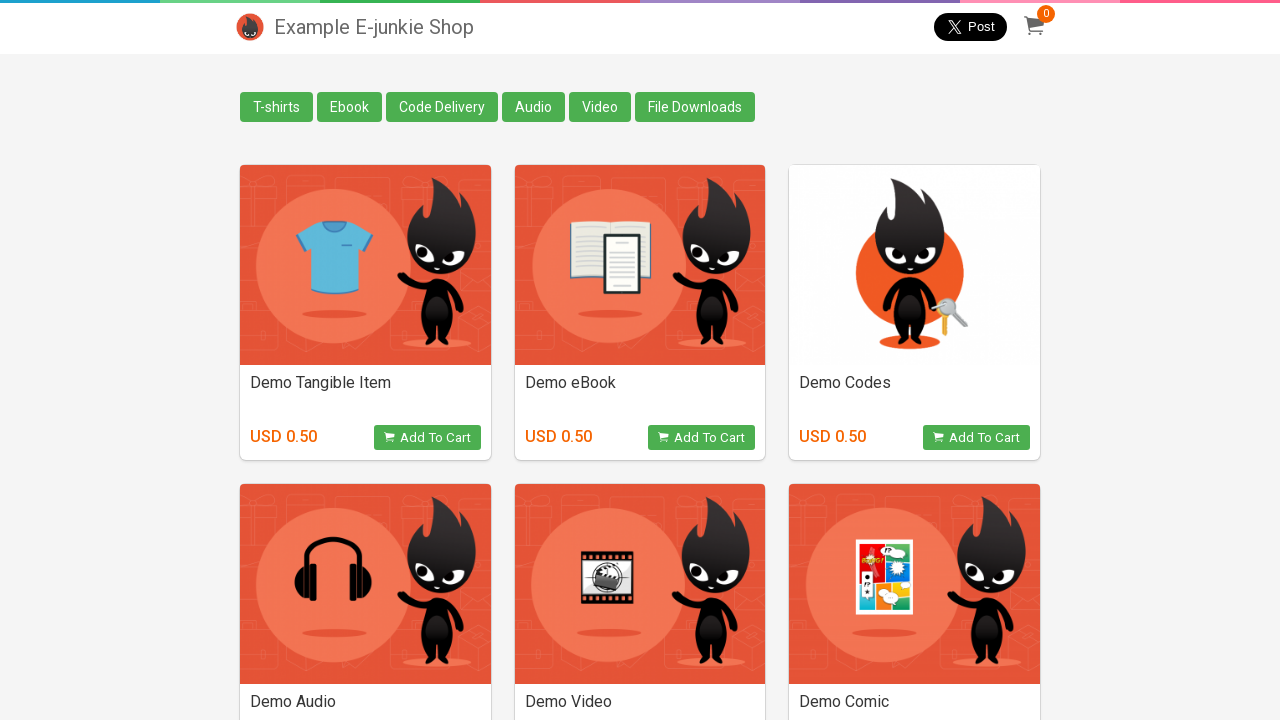

Clicked on Ebook link at (350, 107) on text=Ebook
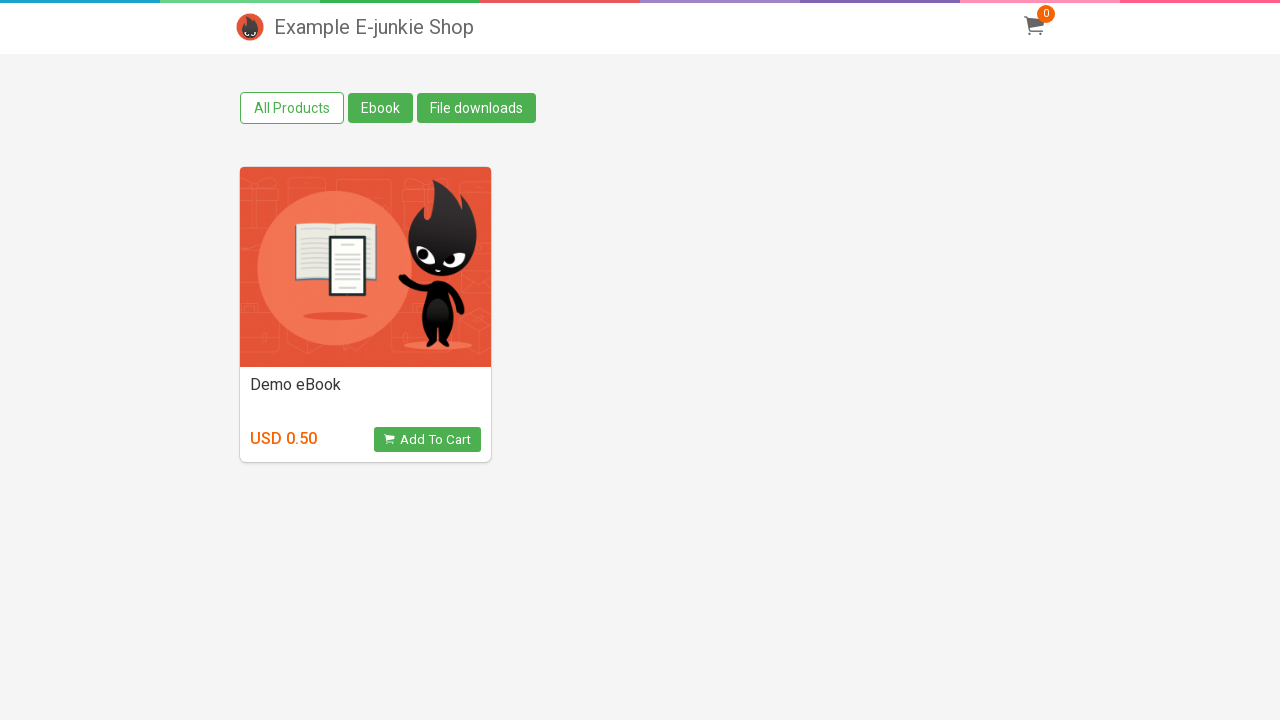

Clicked Add to Cart button at (427, 440) on button.view_product
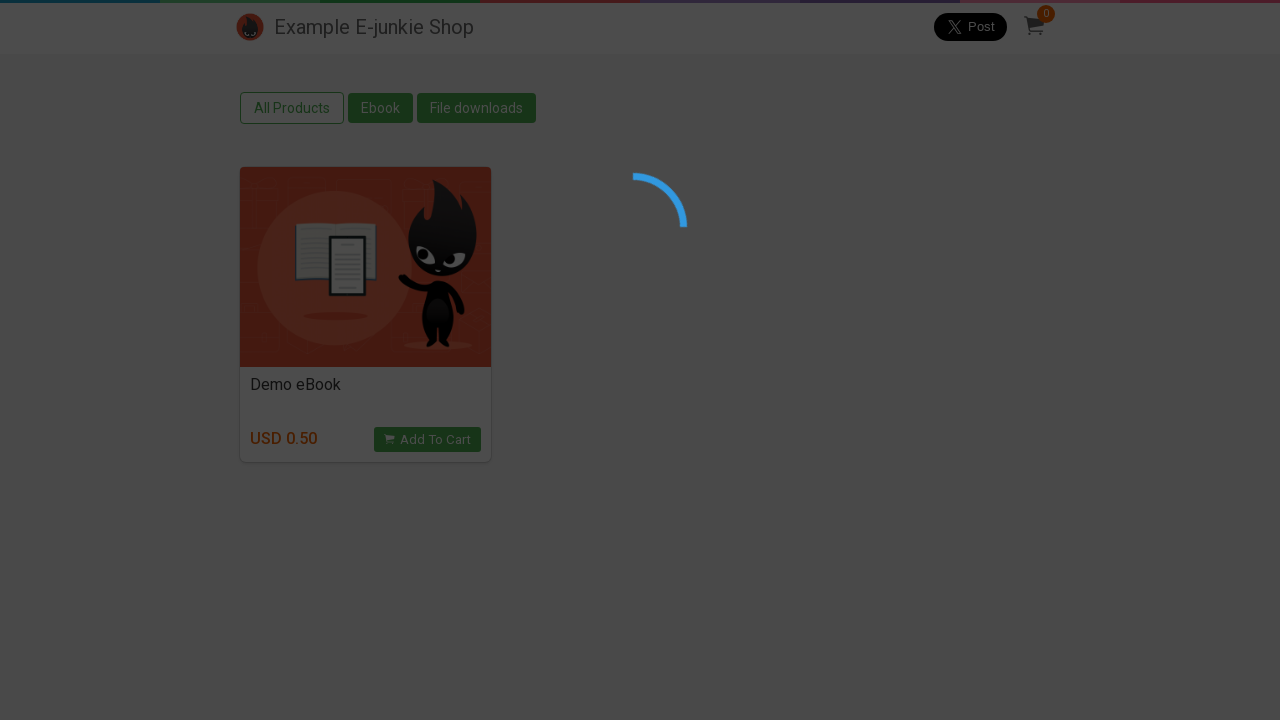

Cart iframe loaded
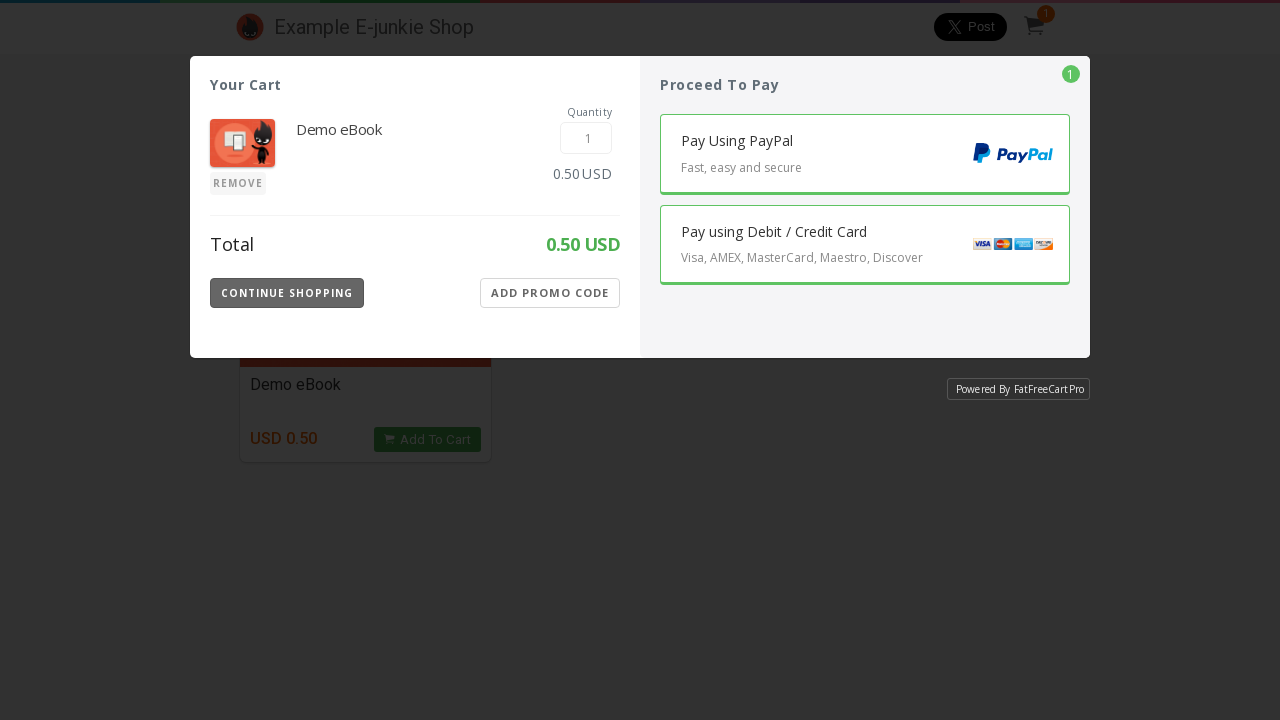

Switched to cart iframe content
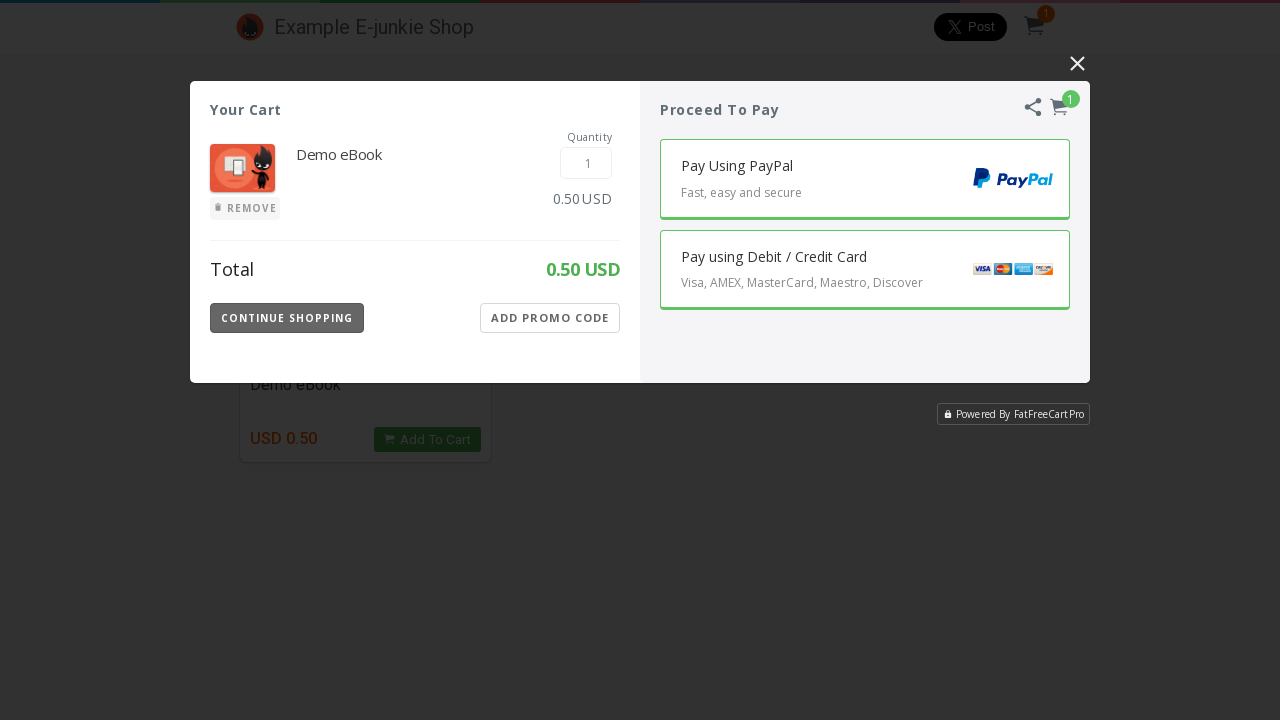

Promo code button is visible
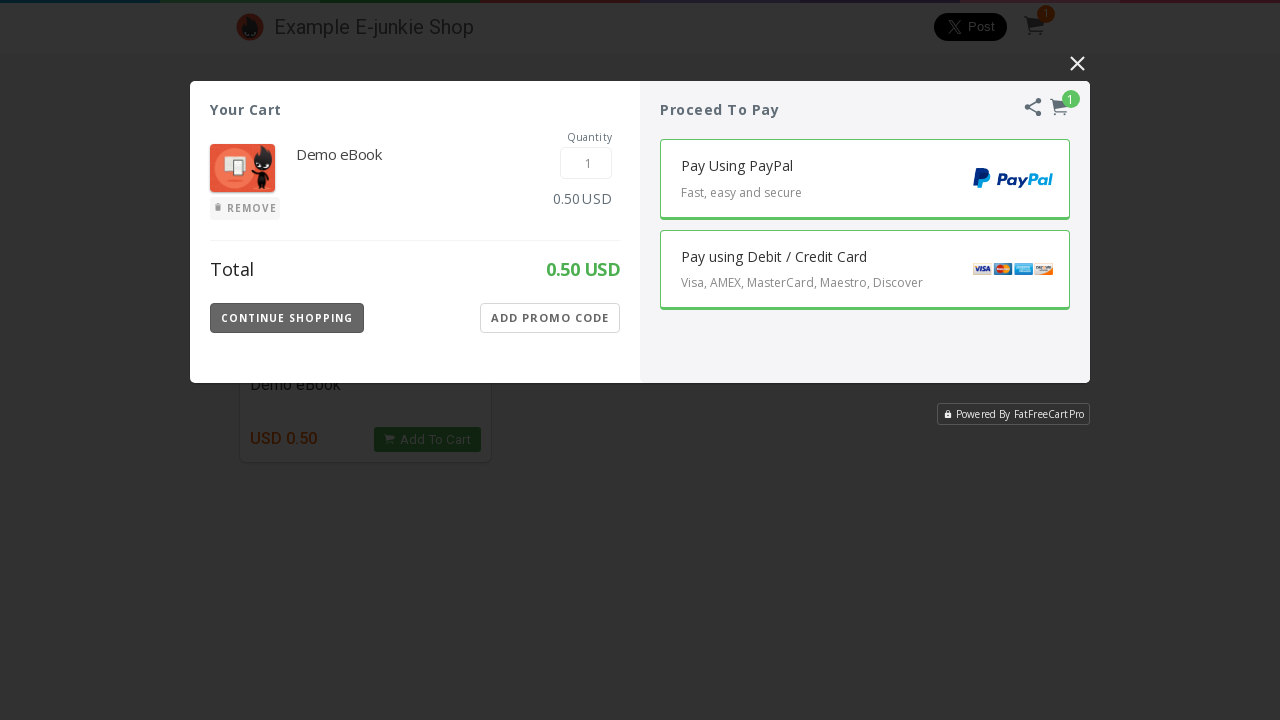

Clicked Show Promo Code button at (550, 318) on button.Apply-Button.Show-Promo-Code-Button
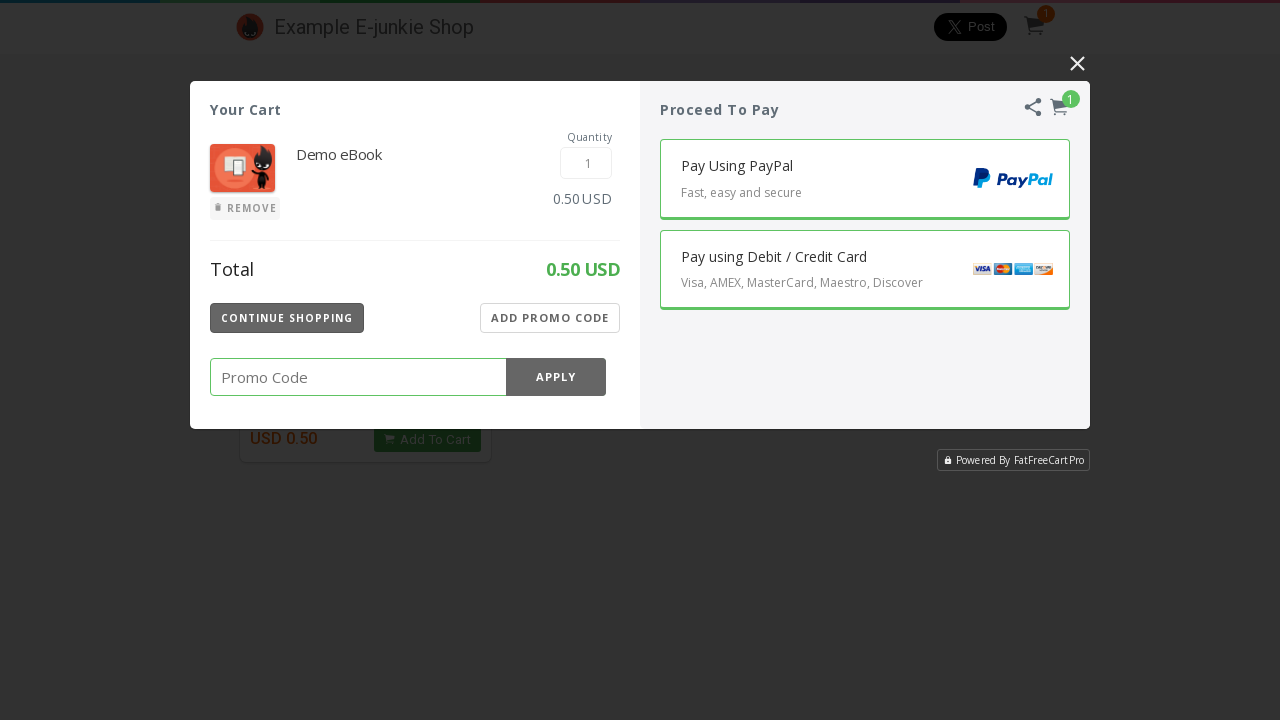

Entered invalid promo code 'TESTCODE123' in promo code field on .Promo-Code-Value
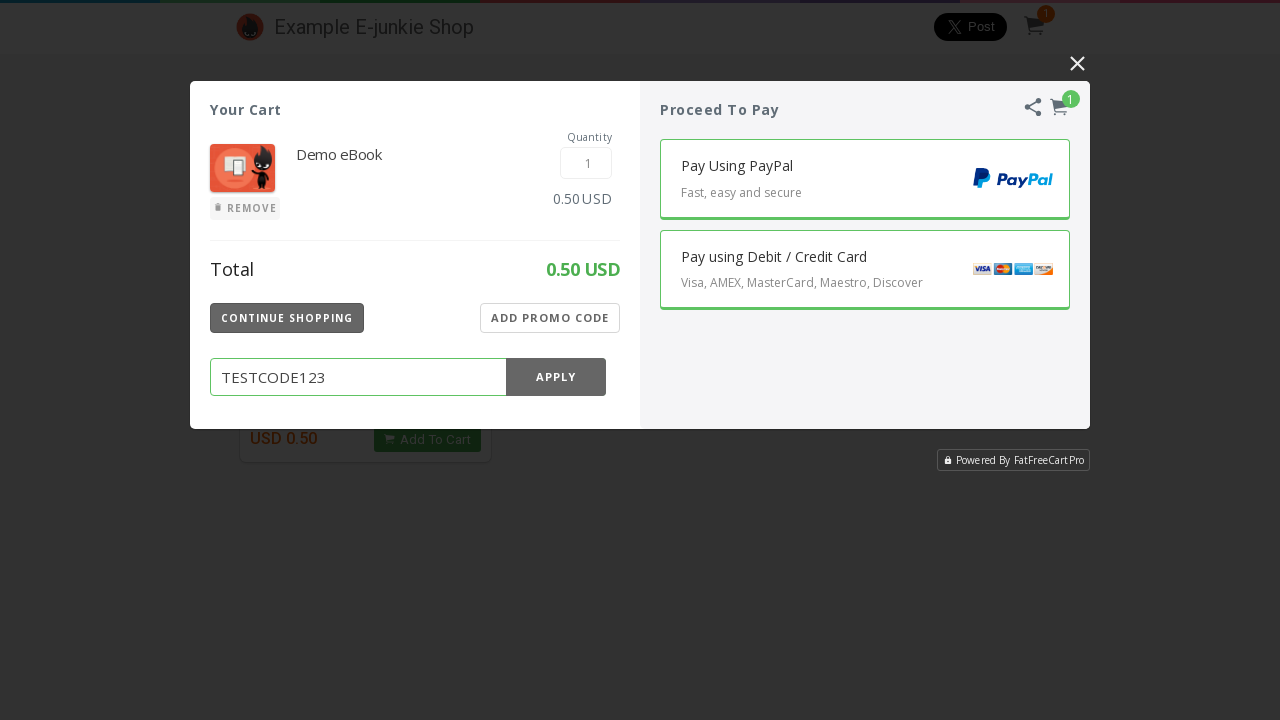

Clicked Apply button to validate promo code at (556, 377) on button.Promo-Apply
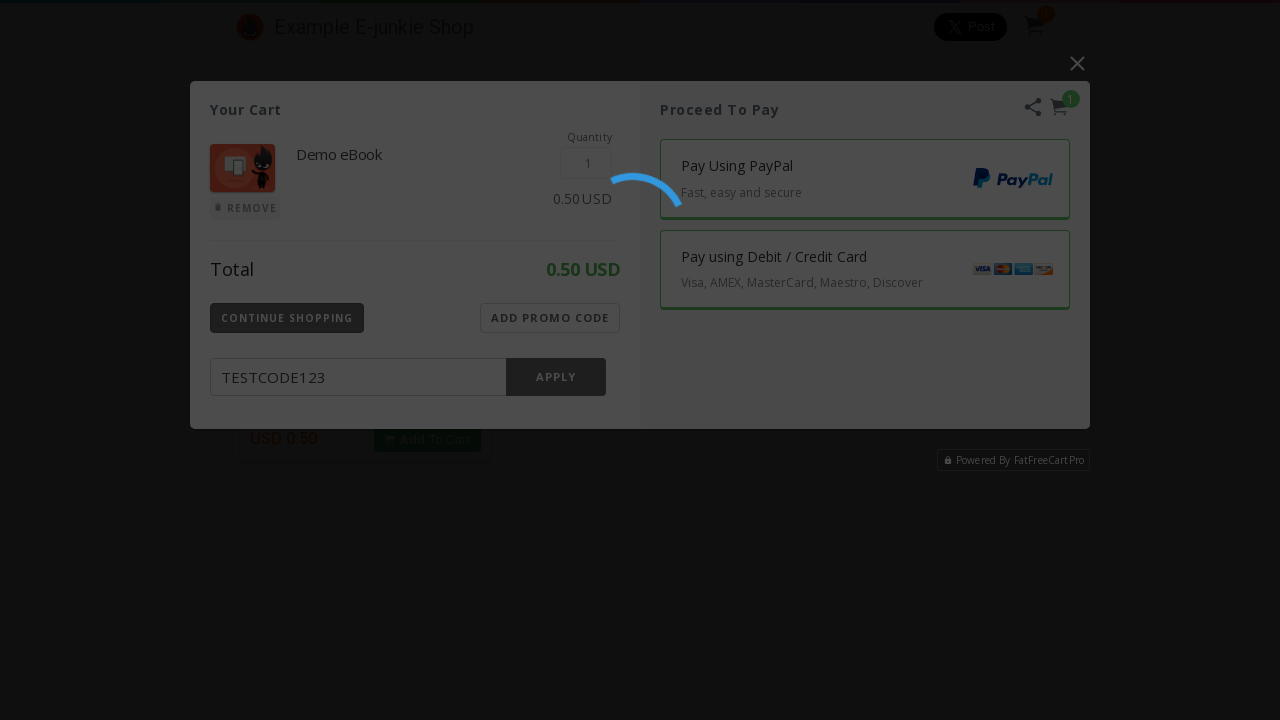

Verified 'Invalid promo code' error message is displayed
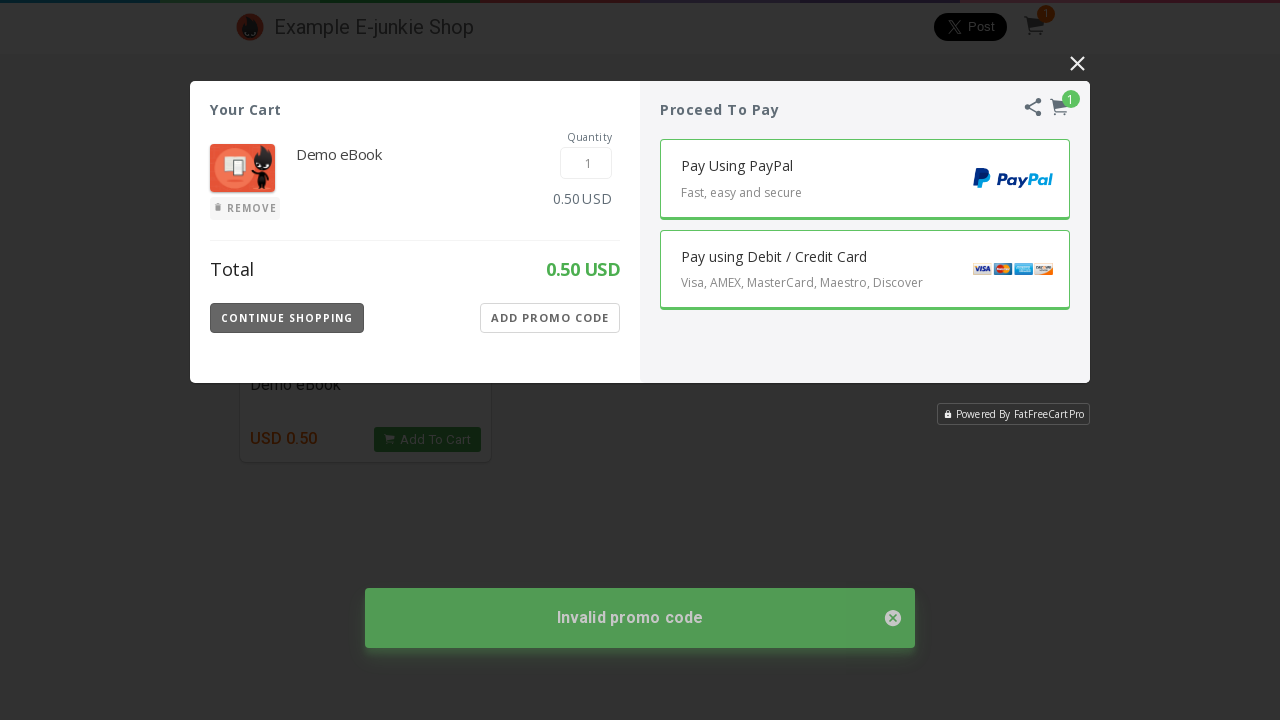

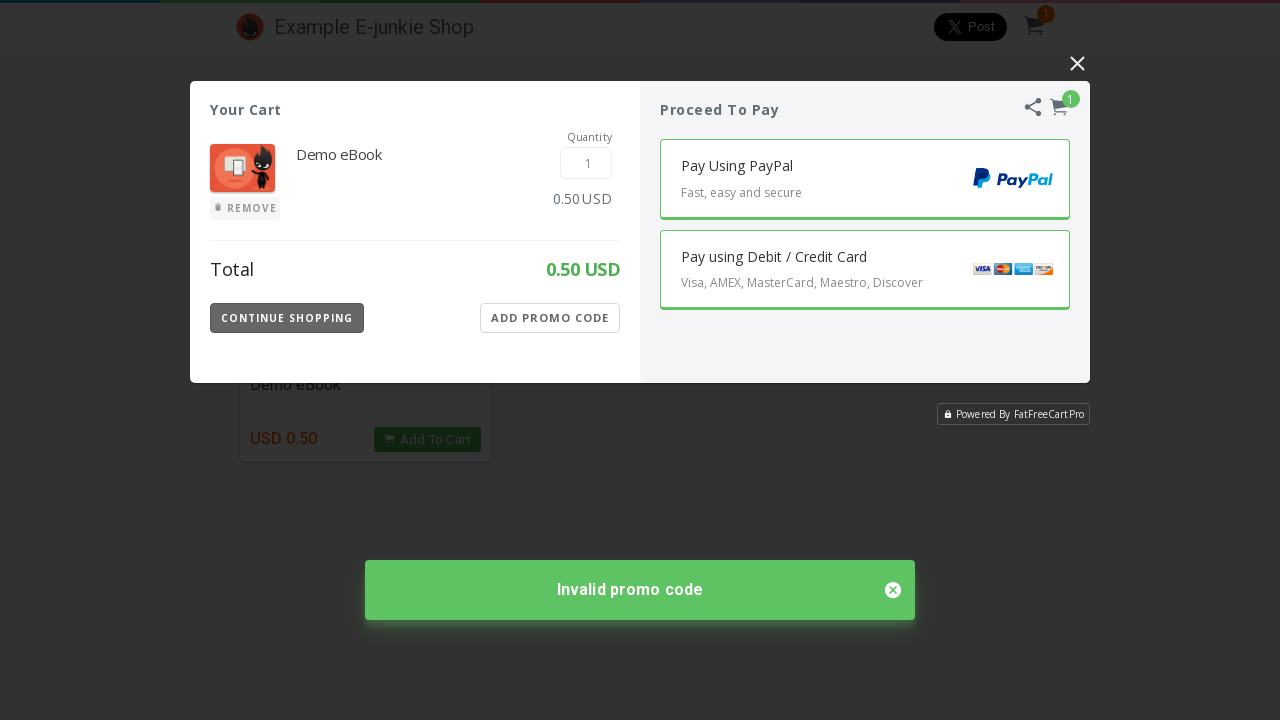